Tests calculator addition functionality by entering -5 + 3 and verifying the result equals -2

Starting URL: https://testpages.herokuapp.com/styled/calculator

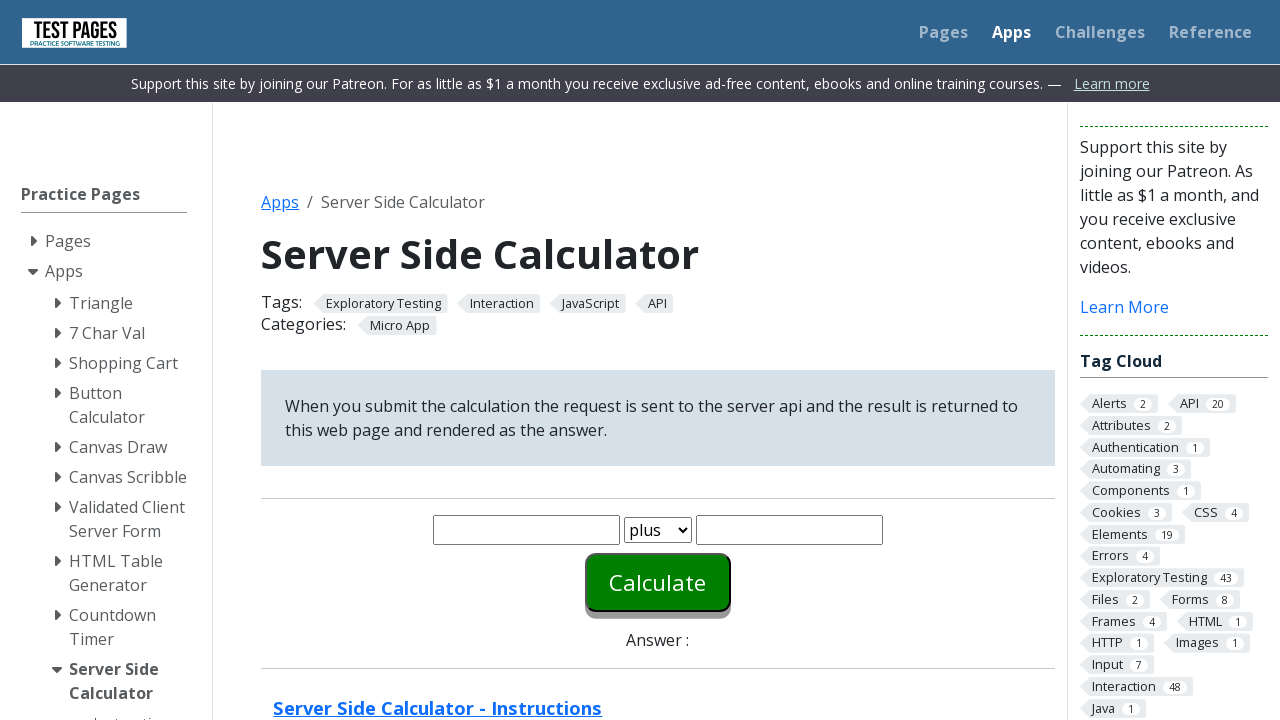

Filled number1 field with '-5' on #number1
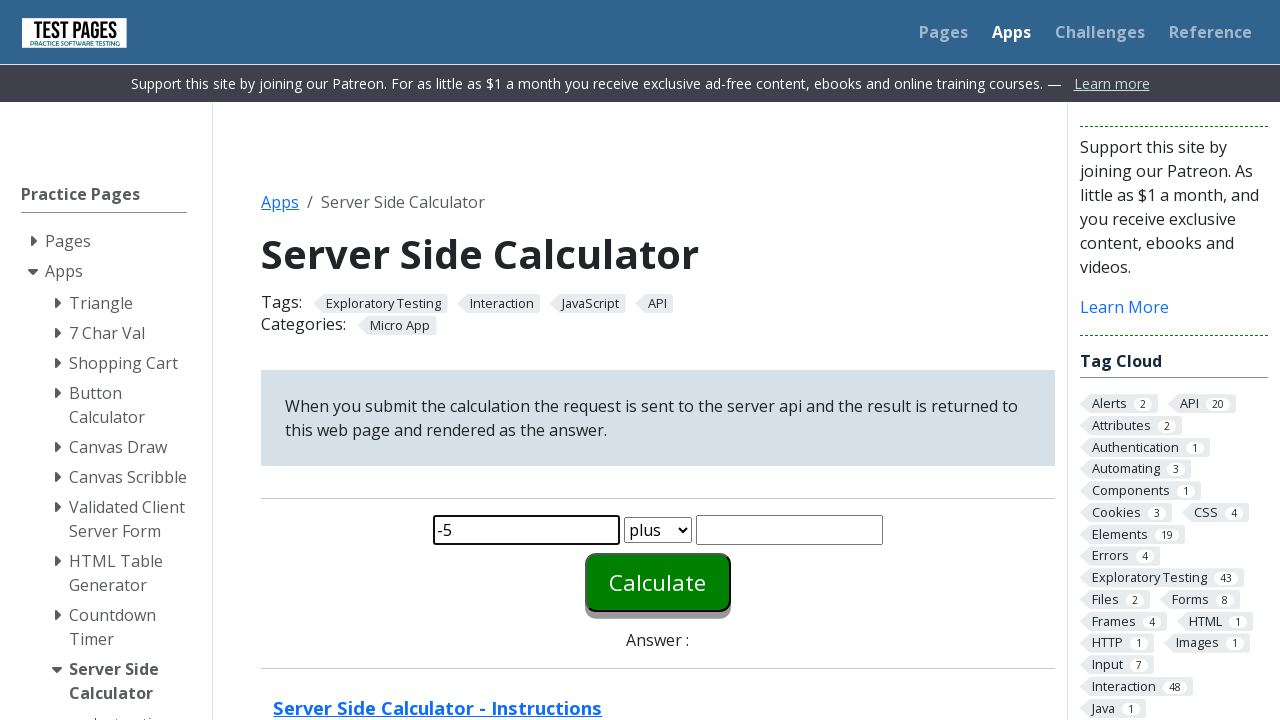

Filled number2 field with '3' on #number2
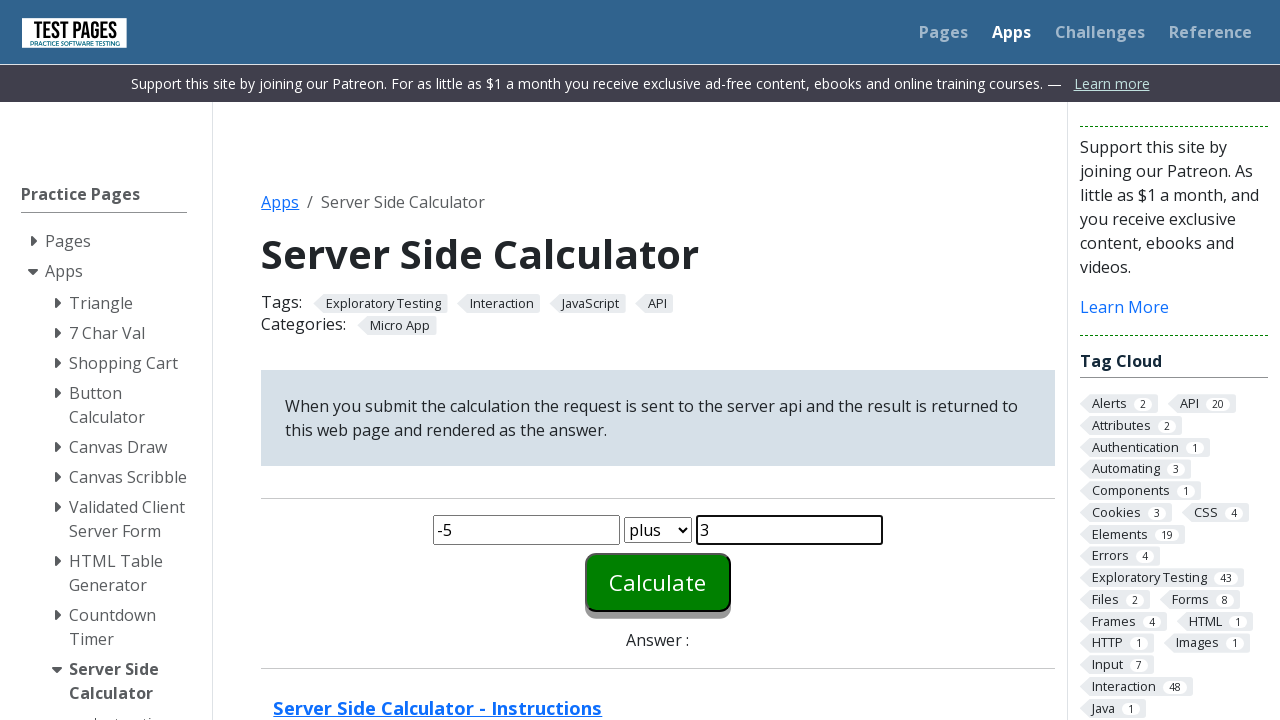

Clicked calculate button at (658, 582) on #calculate
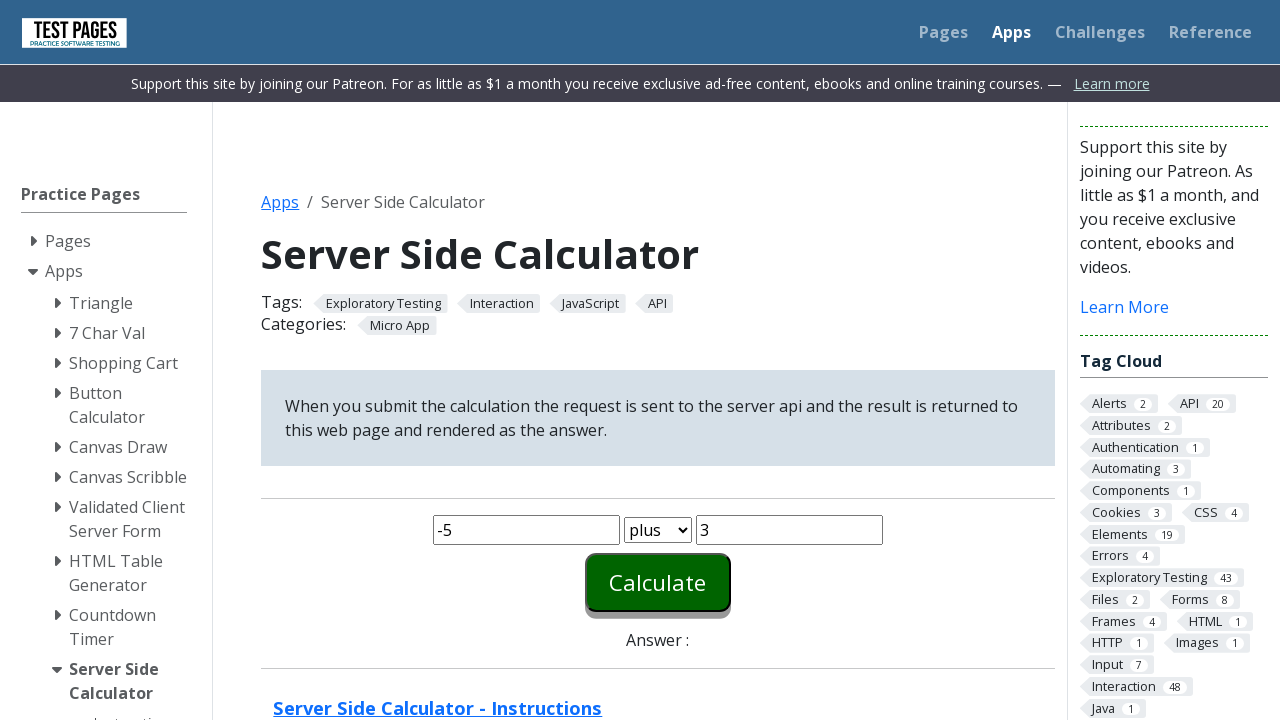

Answer field loaded, result is ready
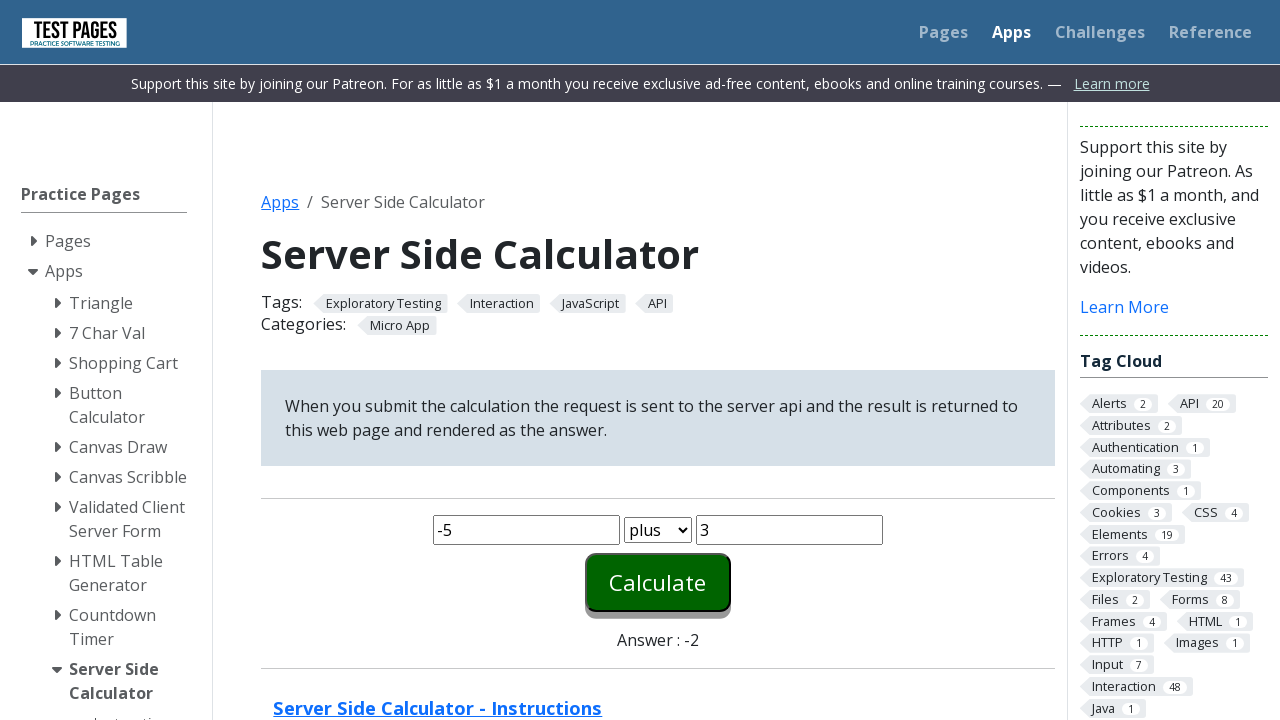

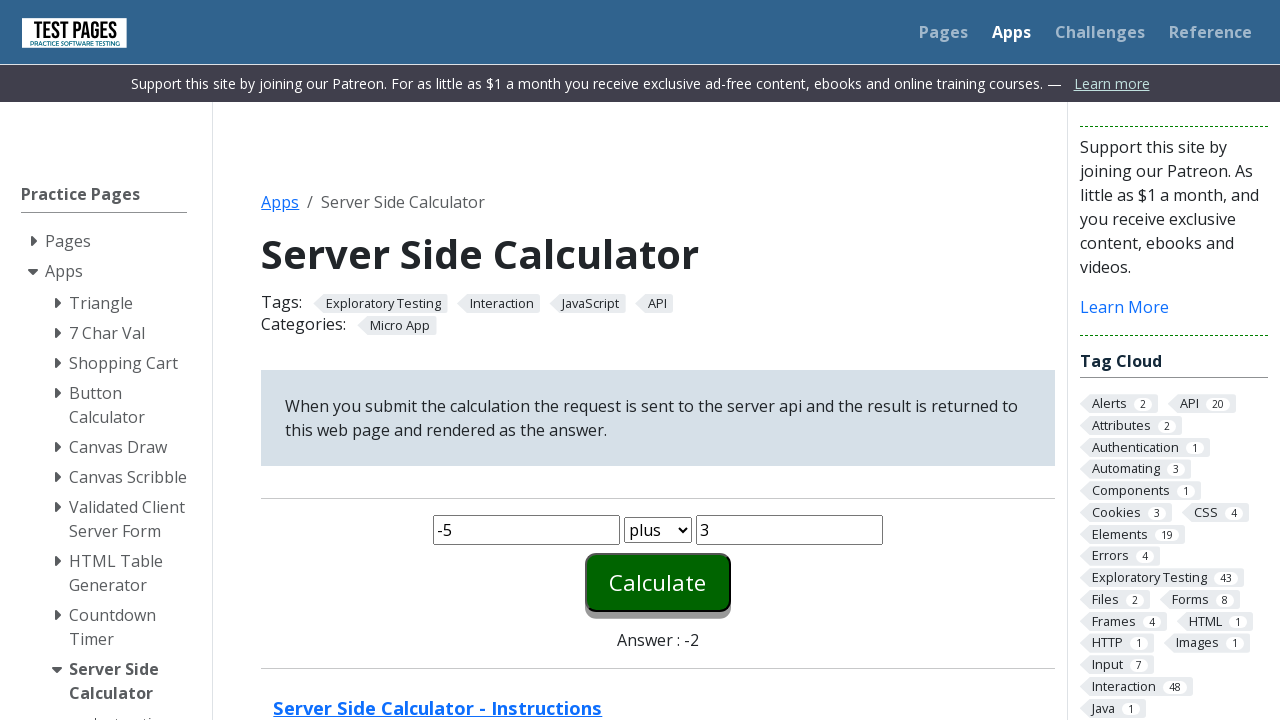